Tests GitHub's advanced search form by filling in search term, repository owner, date filter, and language selection, then submitting the form to search for repositories.

Starting URL: https://github.com/search/advanced

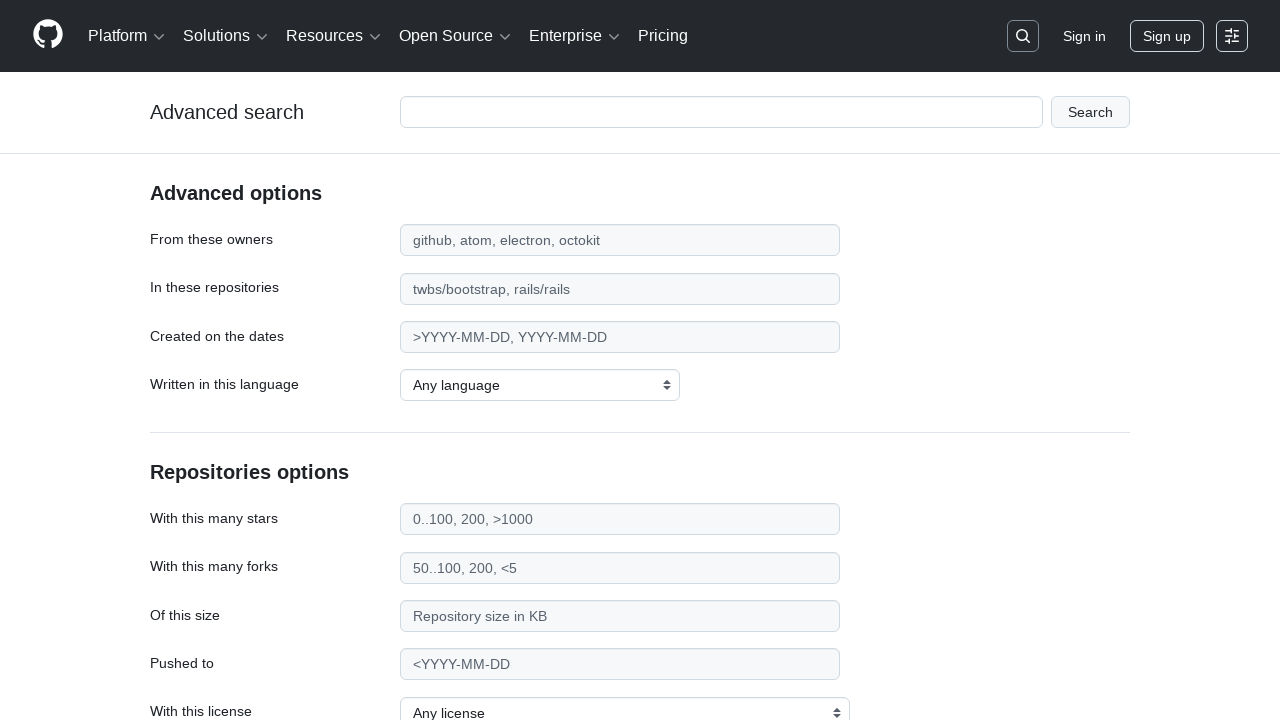

Filled search term field with 'apify-js' on #adv_code_search input.js-advanced-search-input
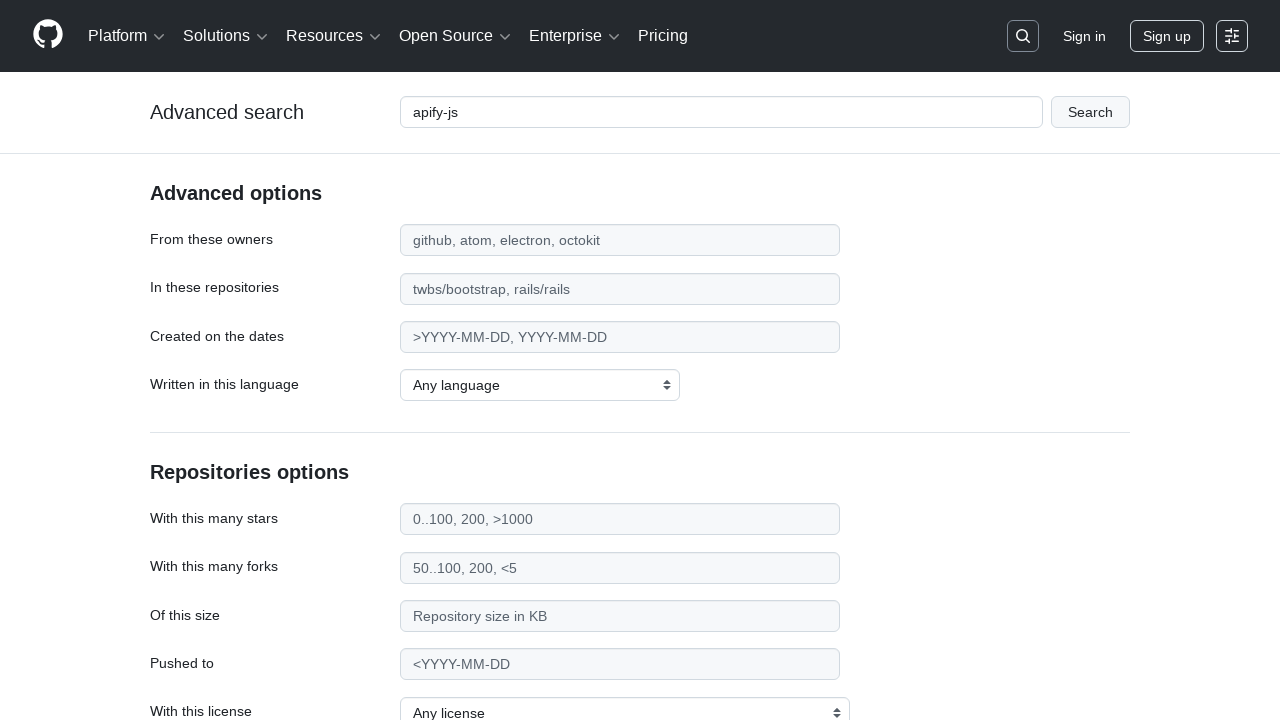

Filled repository owner field with 'apify' on #search_from
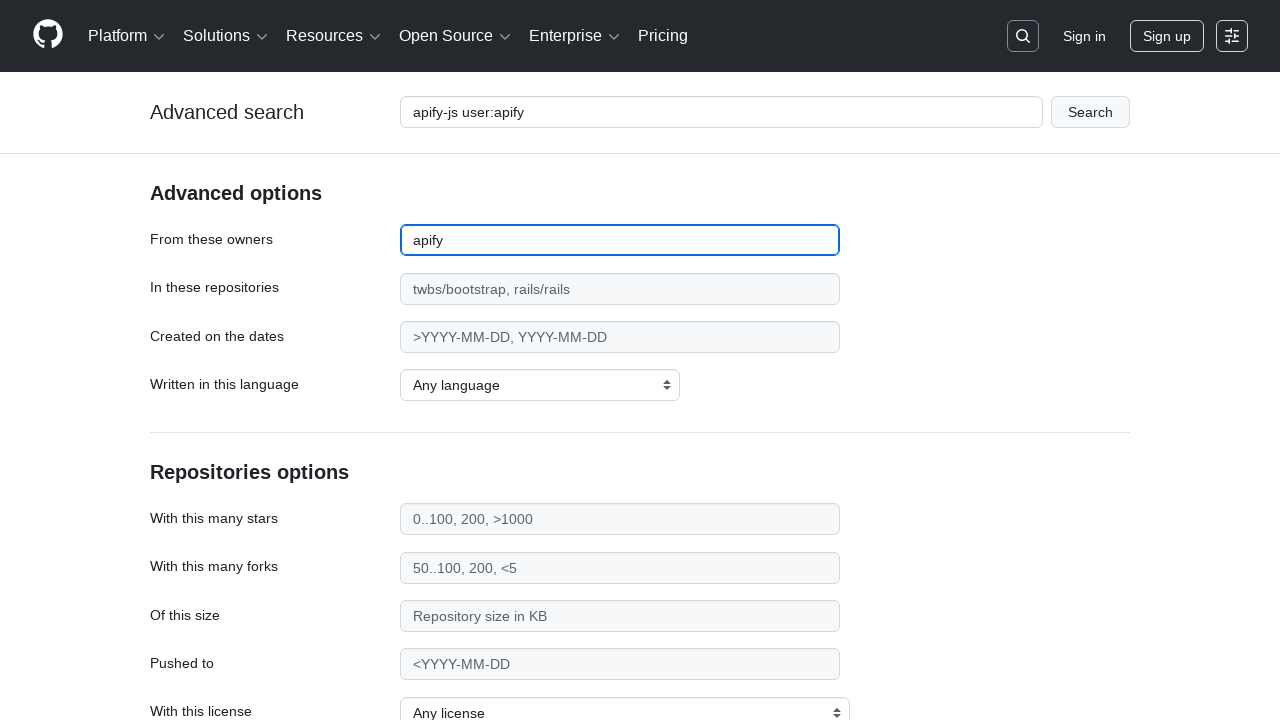

Filled date filter field with '>2015' on #search_date
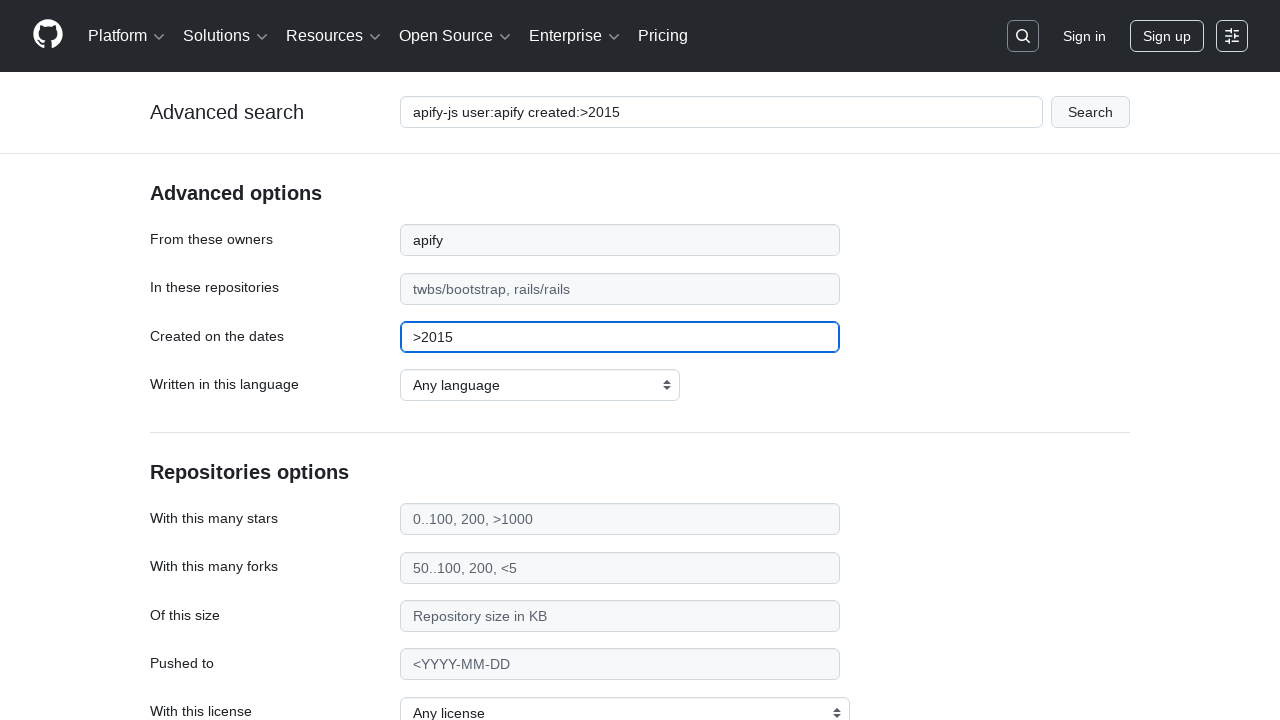

Selected JavaScript as the programming language on select#search_language
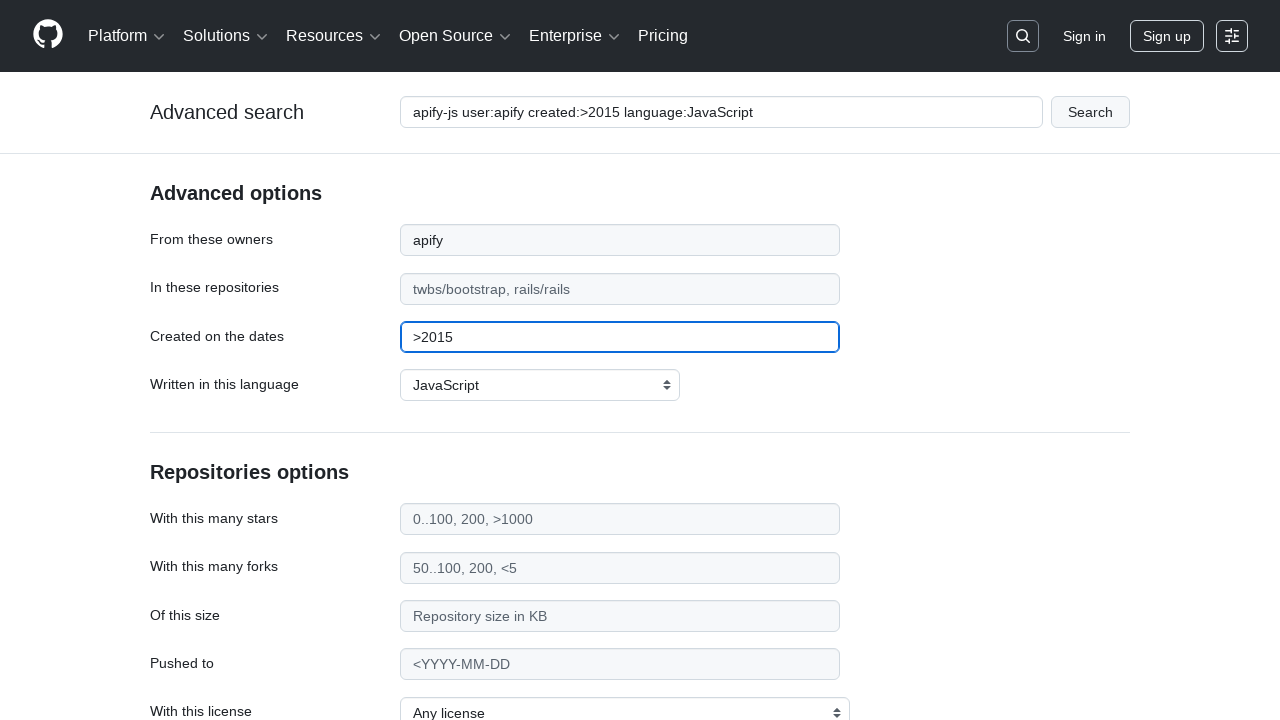

Clicked submit button to search for repositories at (1090, 112) on #adv_code_search button[type="submit"]
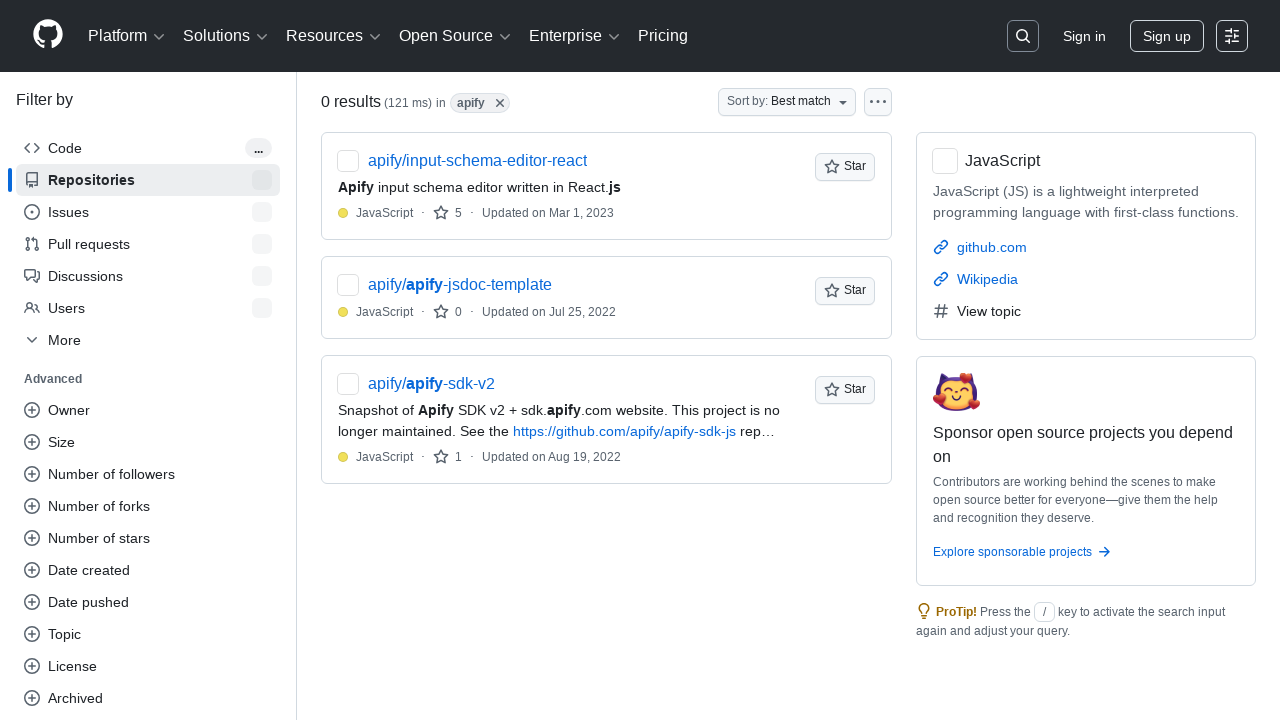

Waited for network idle after form submission
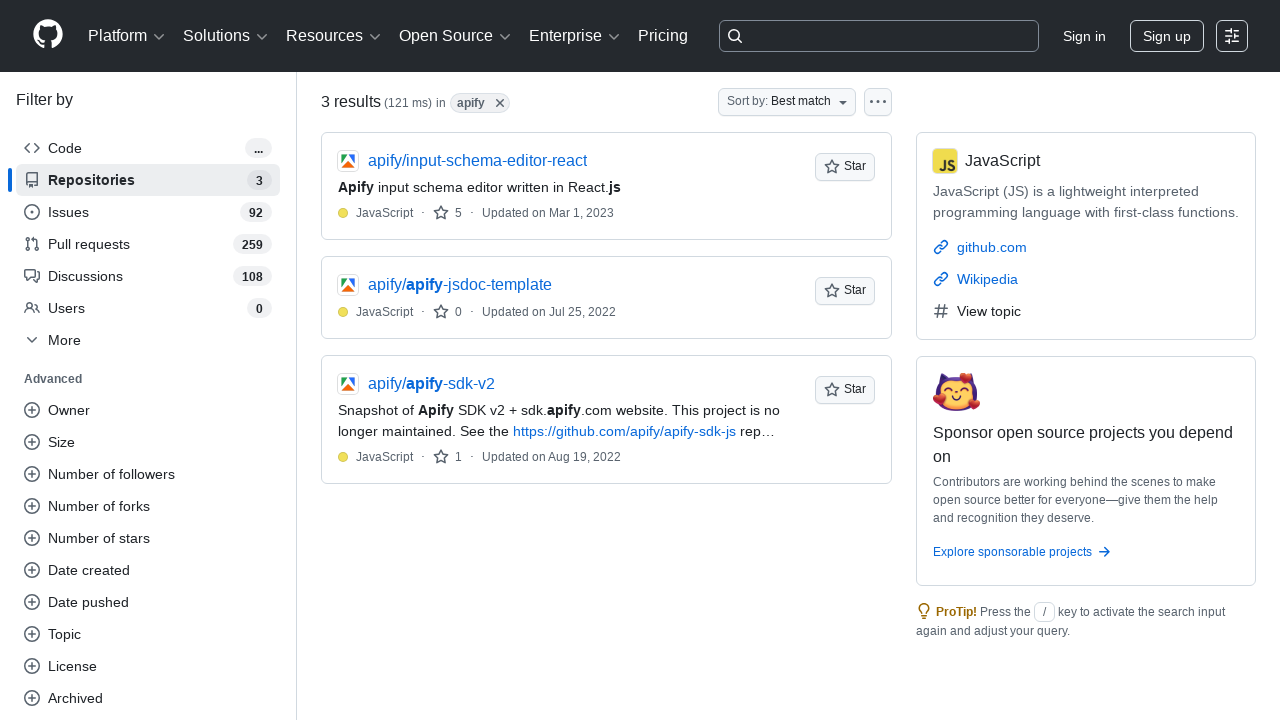

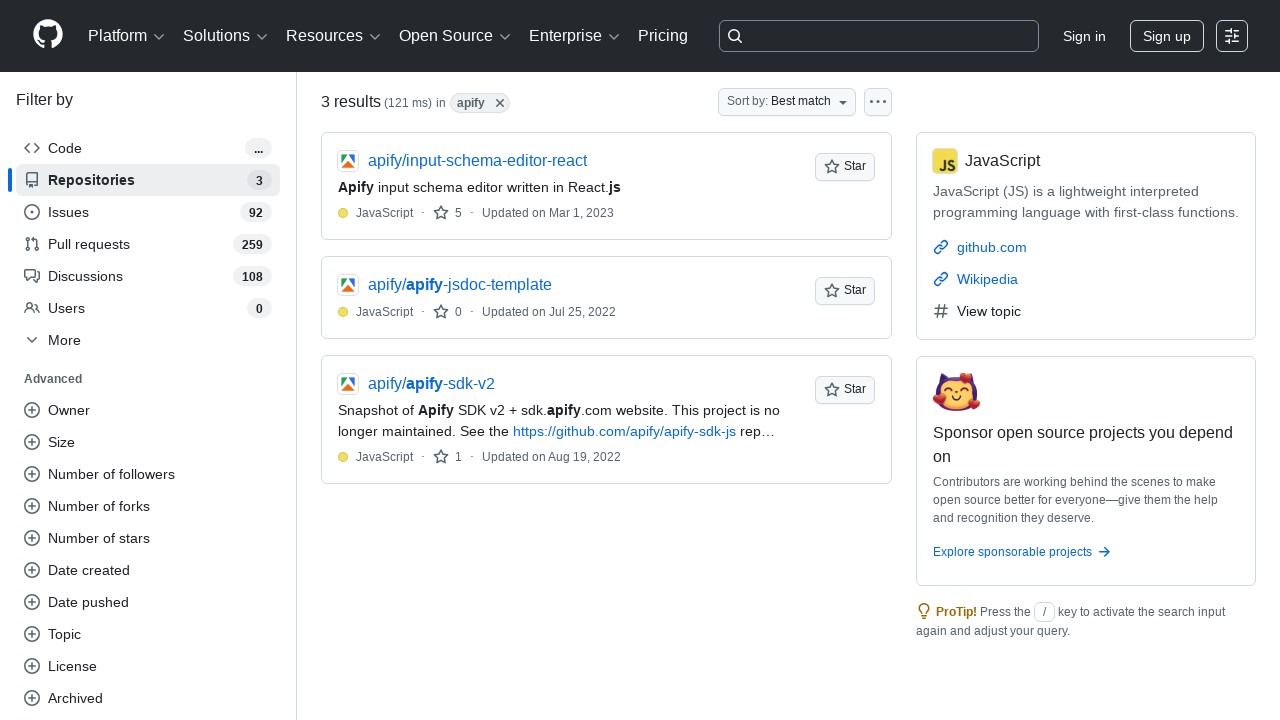